Tests browser window handling by opening a new tab via button click, verifying the new window opens, then closing it and returning to the main window

Starting URL: https://demoqa.com/browser-windows

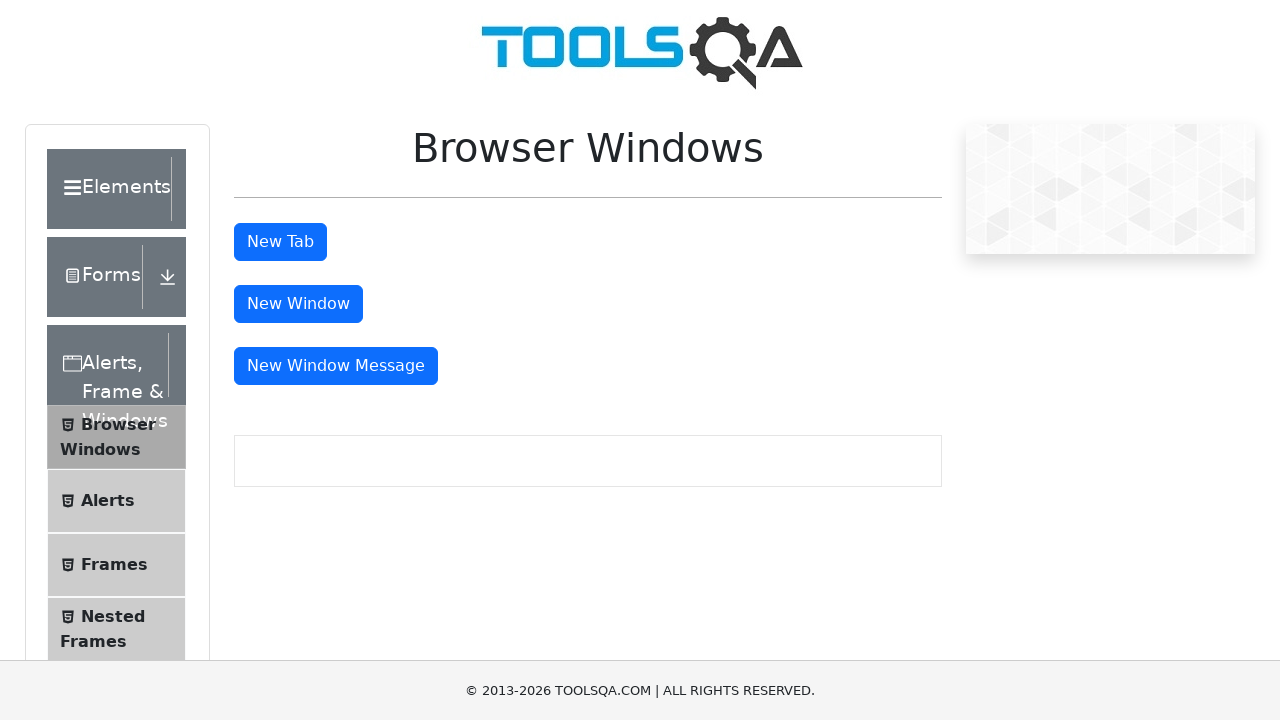

Navigated to browser windows test page
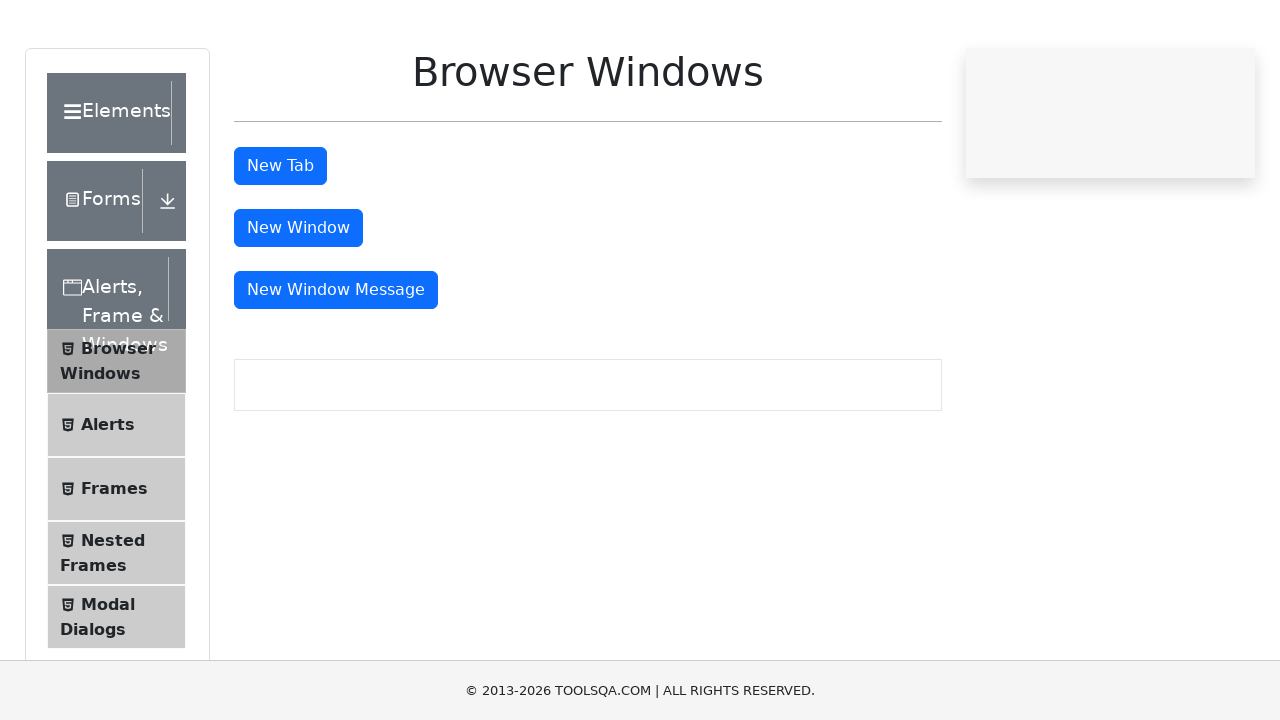

Clicked 'New Tab' button to open a new tab at (280, 242) on #tabButton
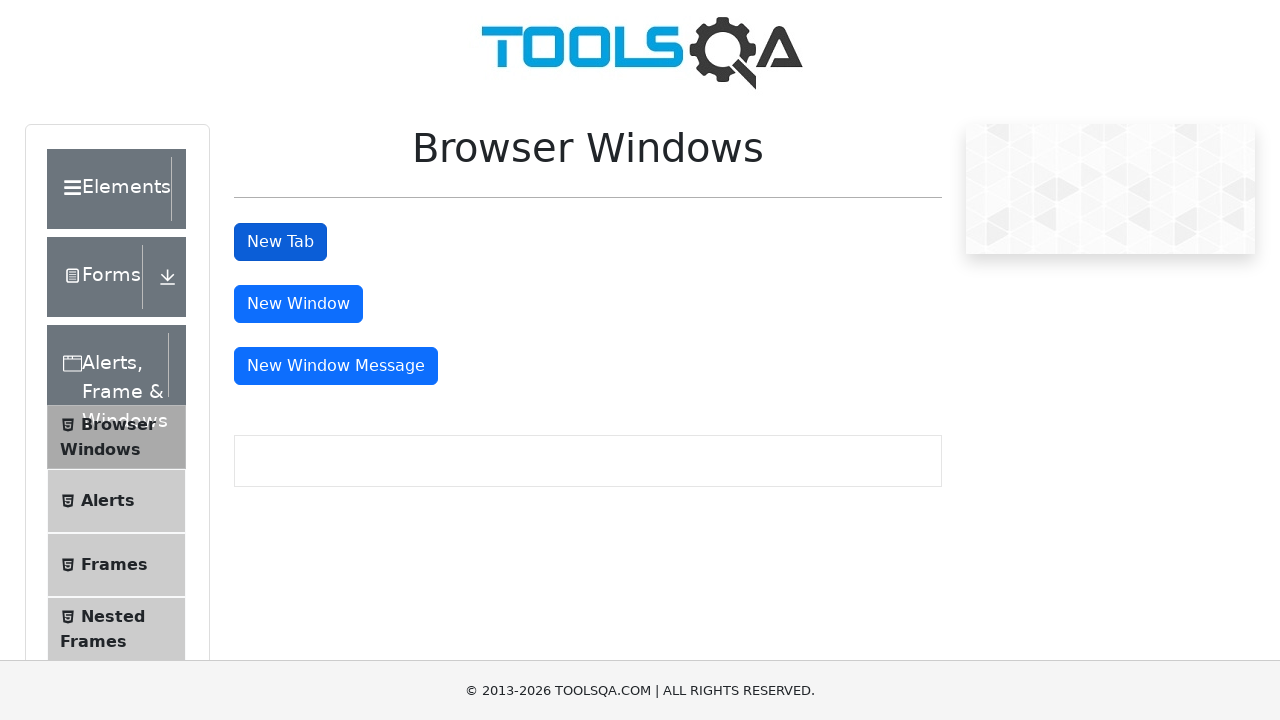

Waited for new tab to open
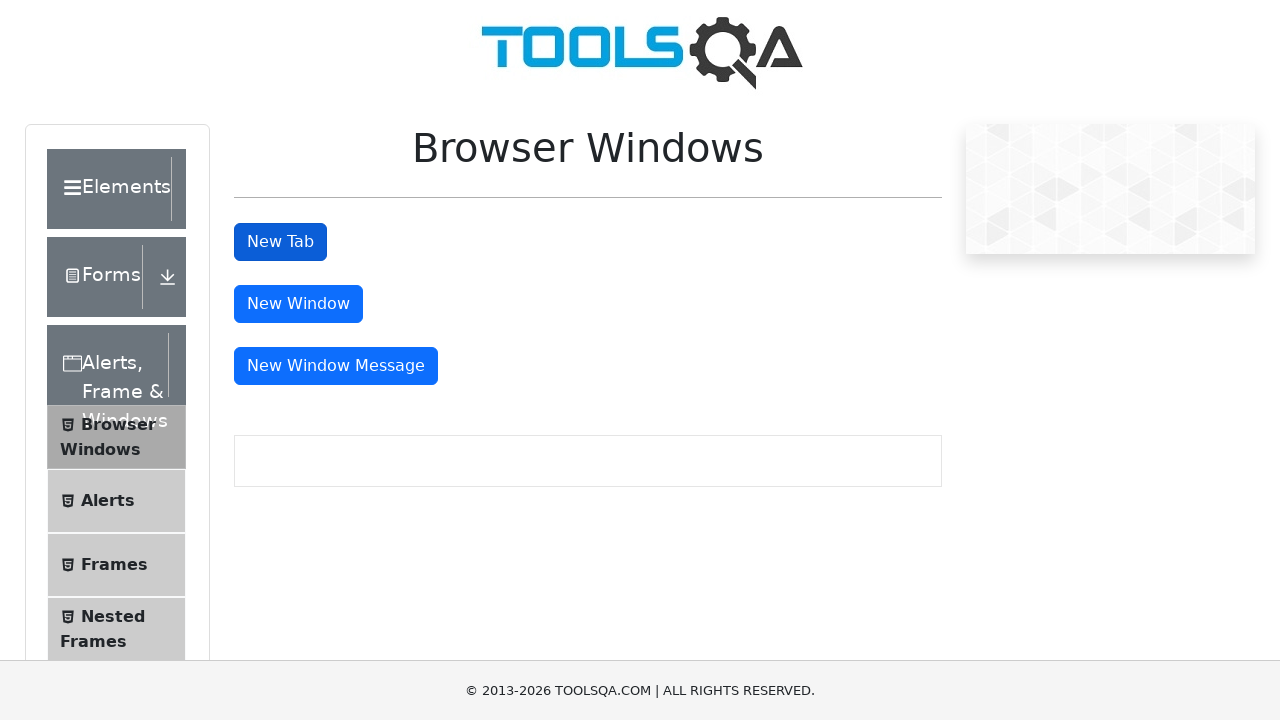

Retrieved all open pages/tabs from context
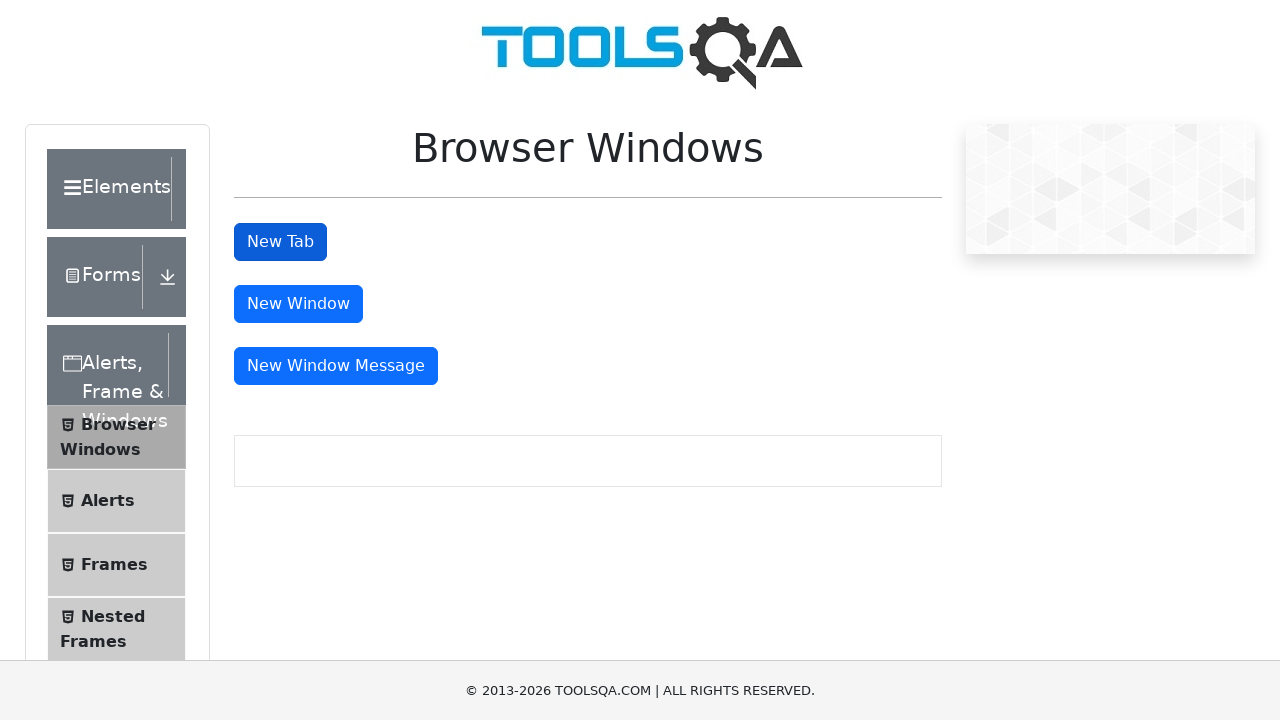

Switched to the newly opened tab
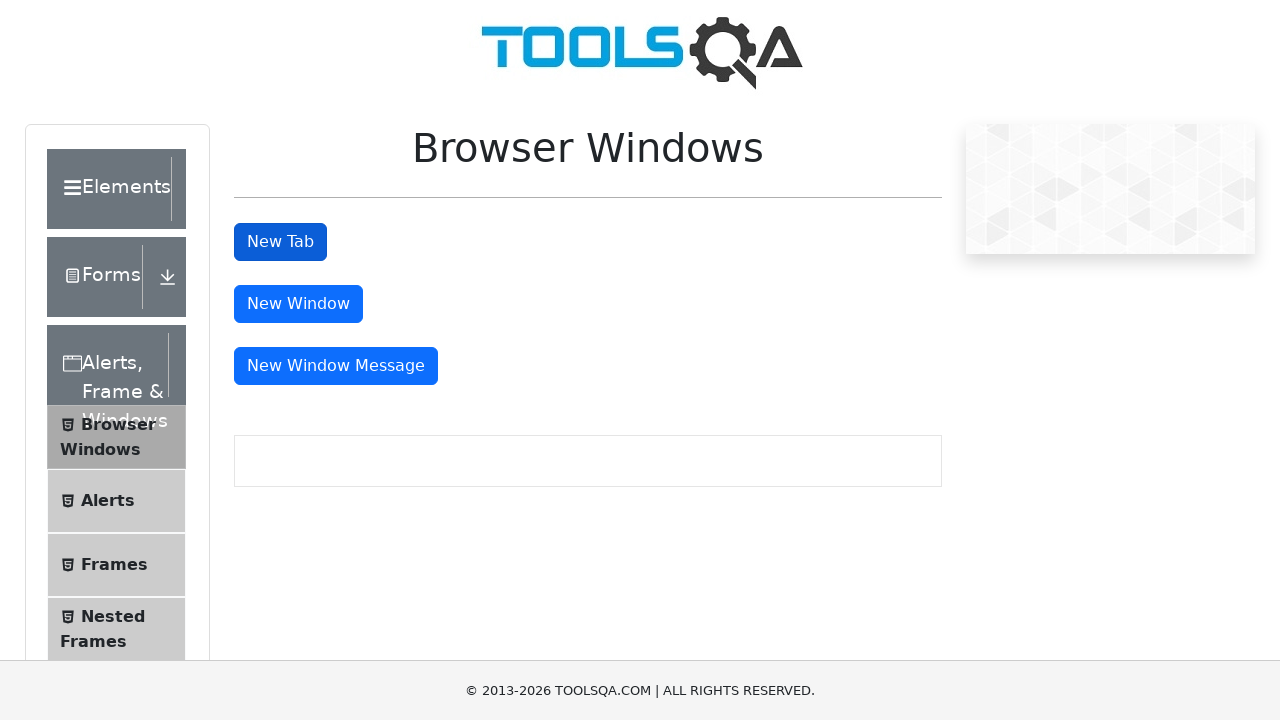

Closed the new tab
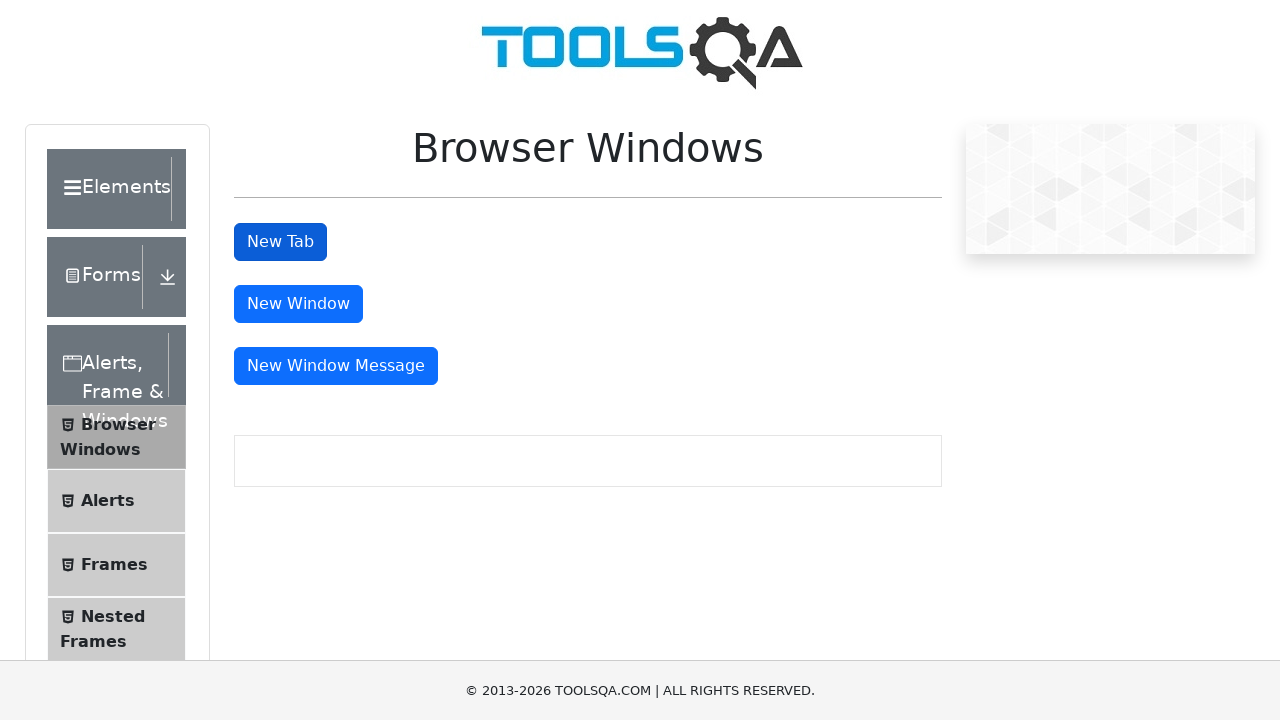

Verified return to main window by confirming 'New Tab' button is visible
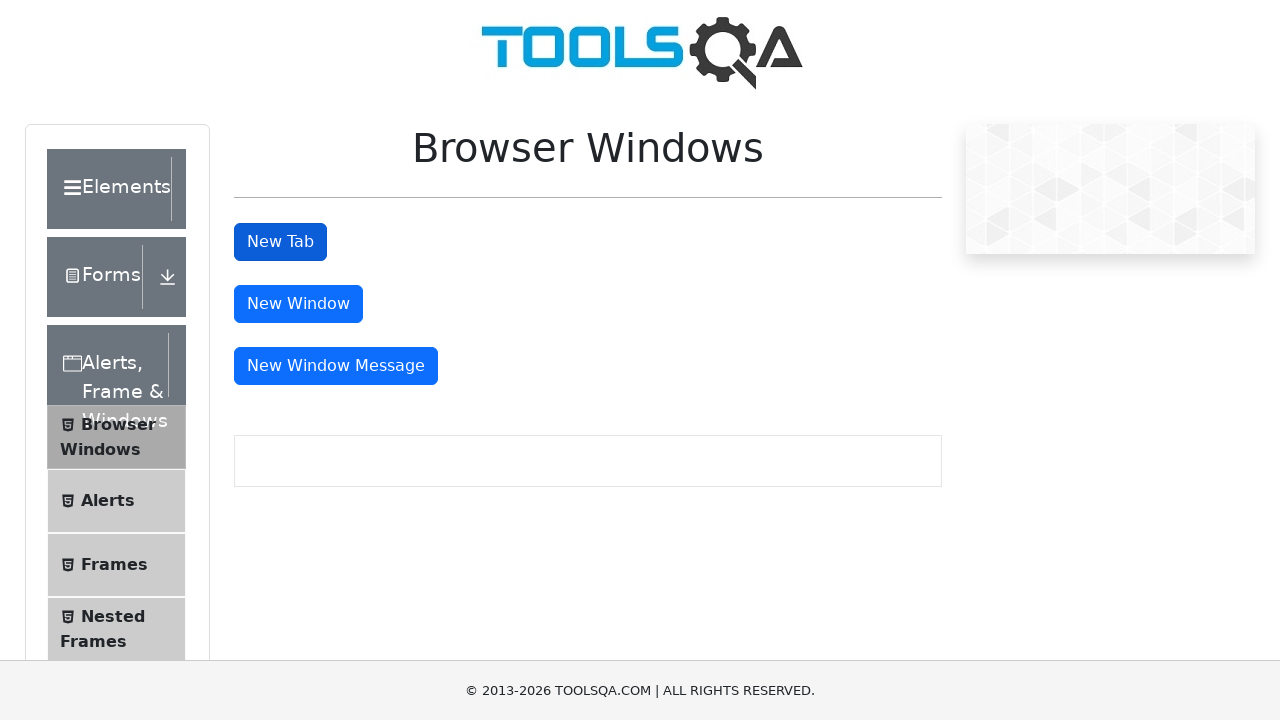

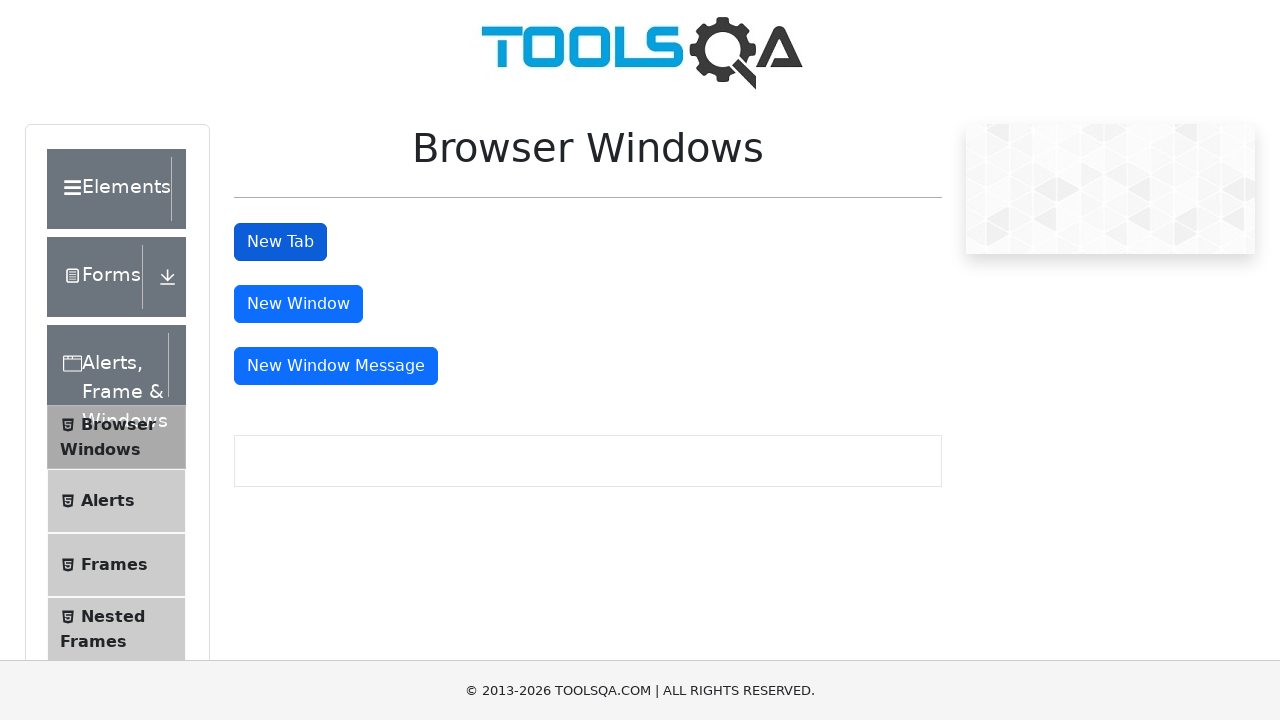